Tests the search functionality on Foxtrot e-commerce website by entering a search term and verifying the search results page displays content related to the query

Starting URL: https://www.foxtrot.com.ua/

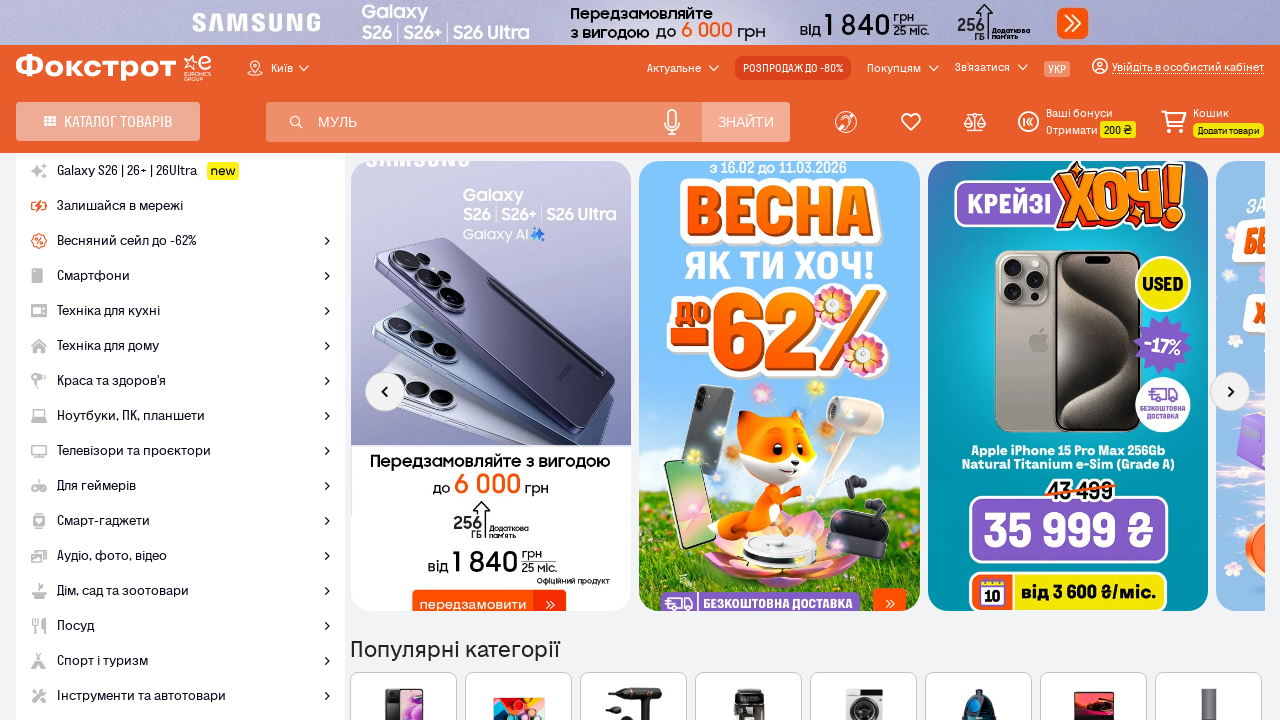

Location popup not found or already dismissed on //*[@id='user-location-popup']/div
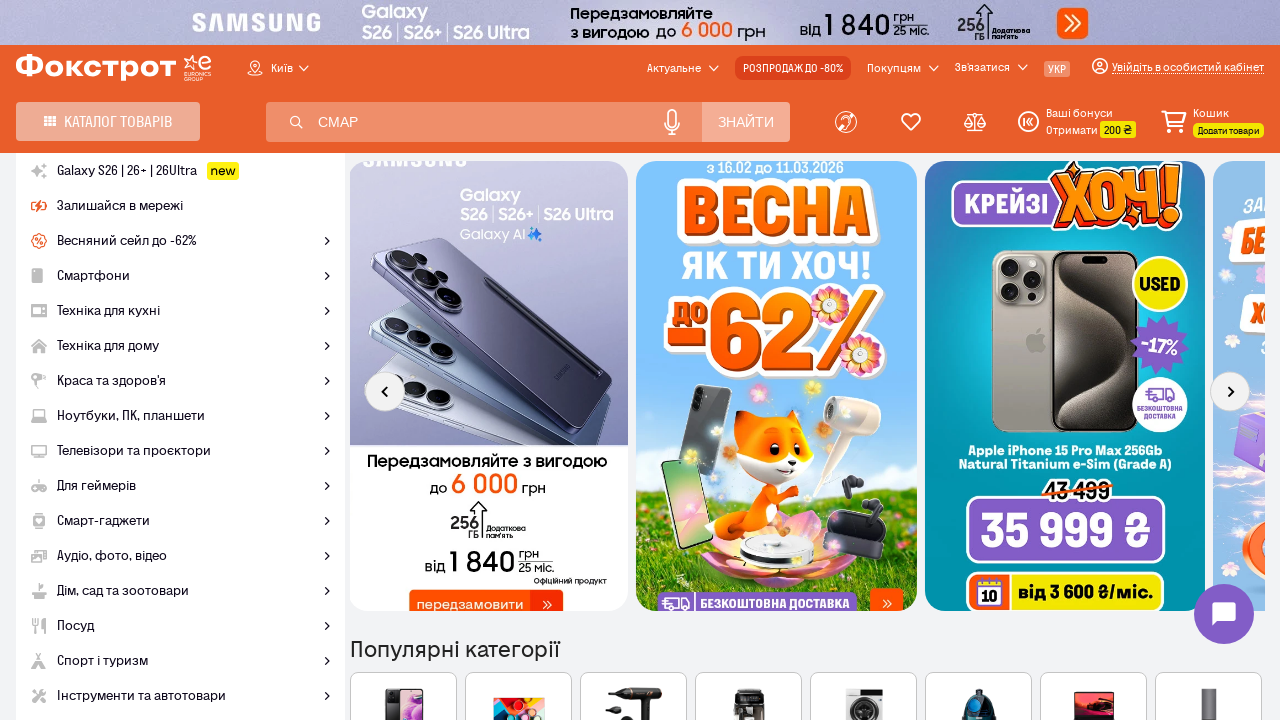

Filled search field with 'телевізор' on .header-search__field.evinent-search-input
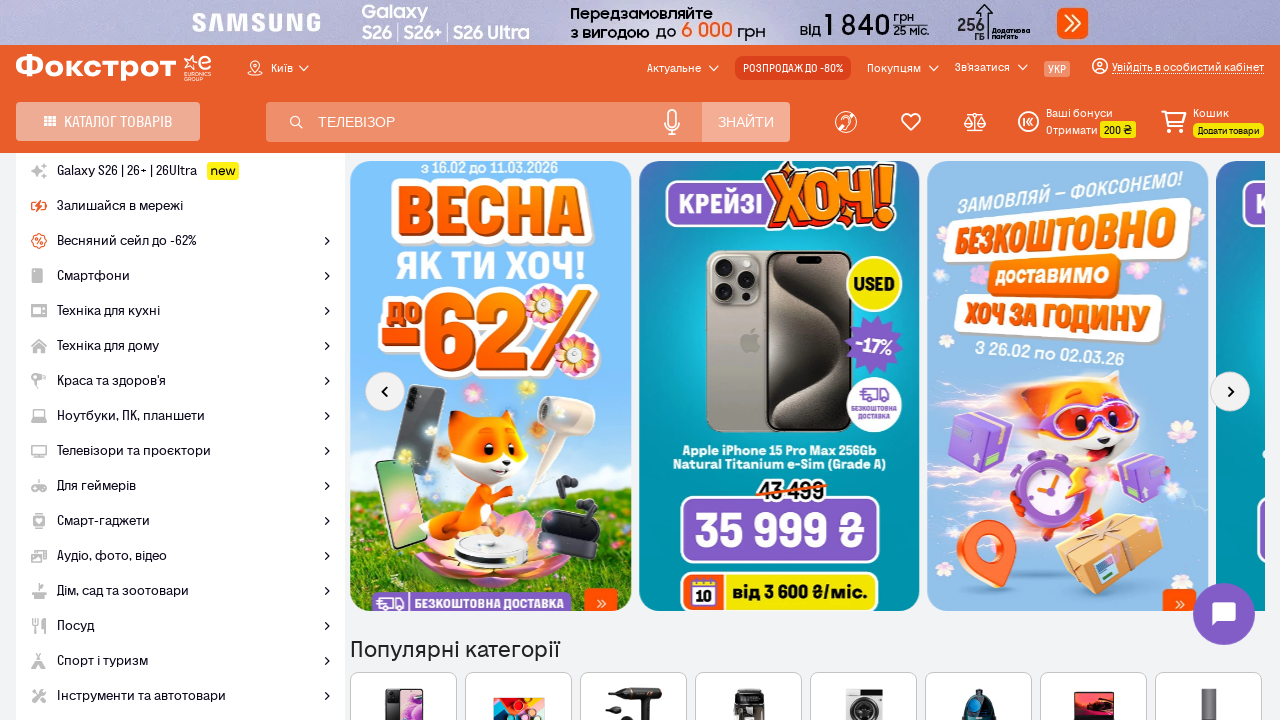

Clicked search button to submit query at (746, 122) on .header-search__button
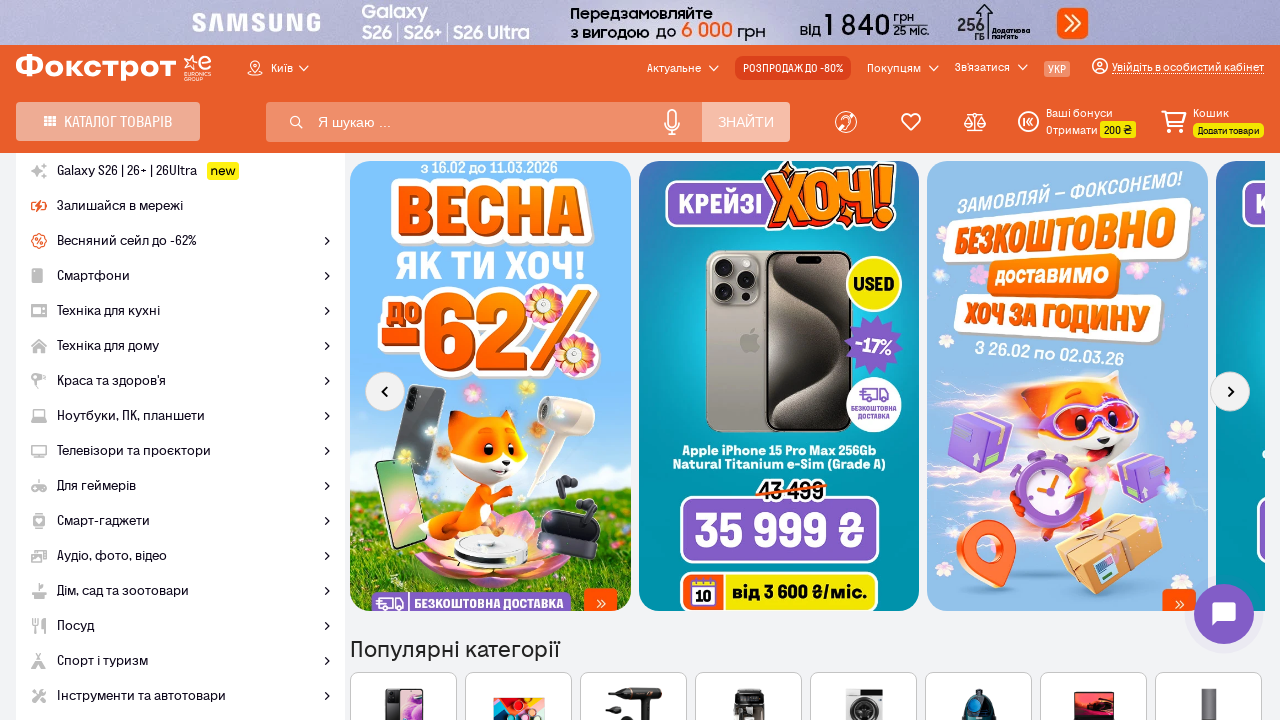

Search results page loaded successfully
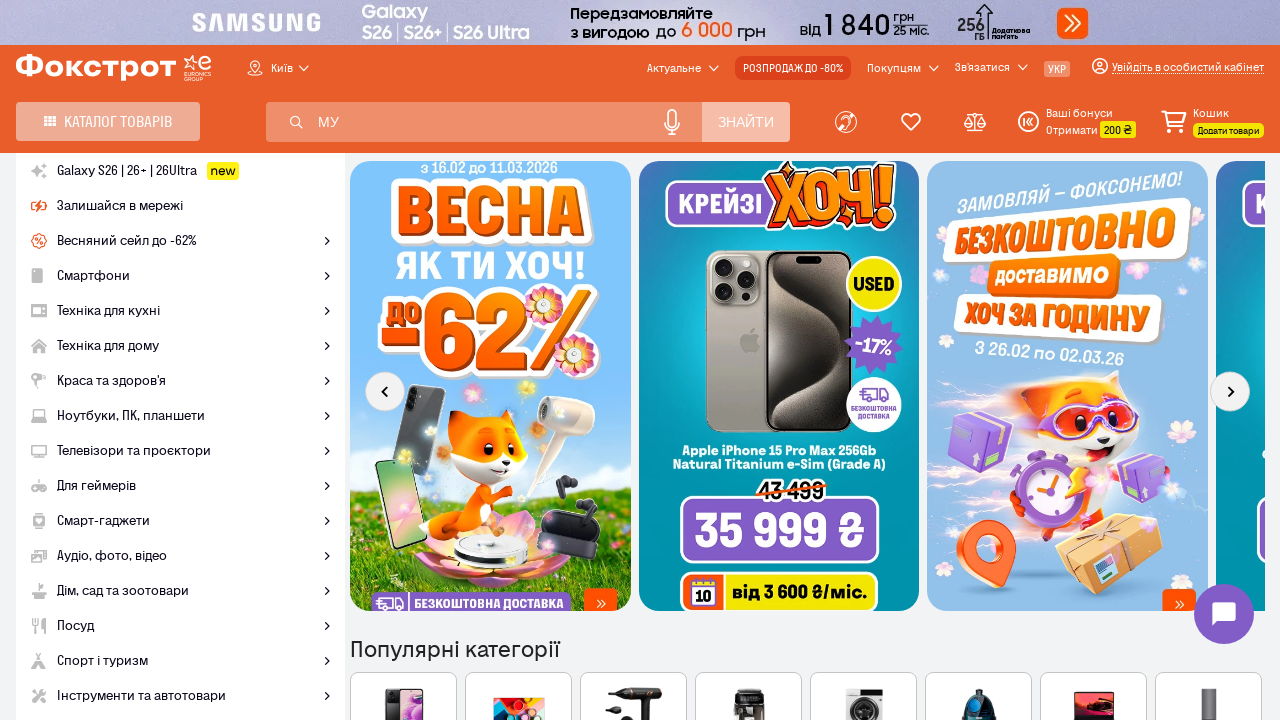

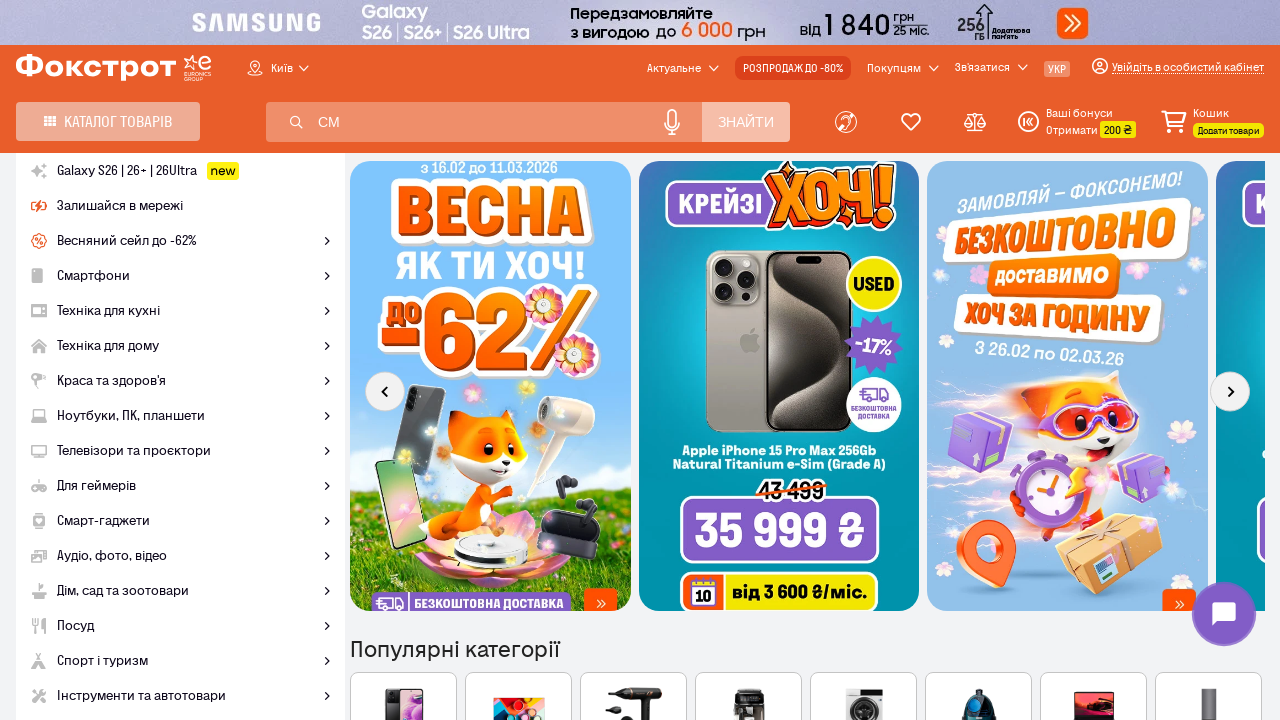